Tests opting out of A/B tests by adding an opt-out cookie before visiting the A/B test page, then navigating to the test page to verify the opt-out is already in effect.

Starting URL: http://the-internet.herokuapp.com

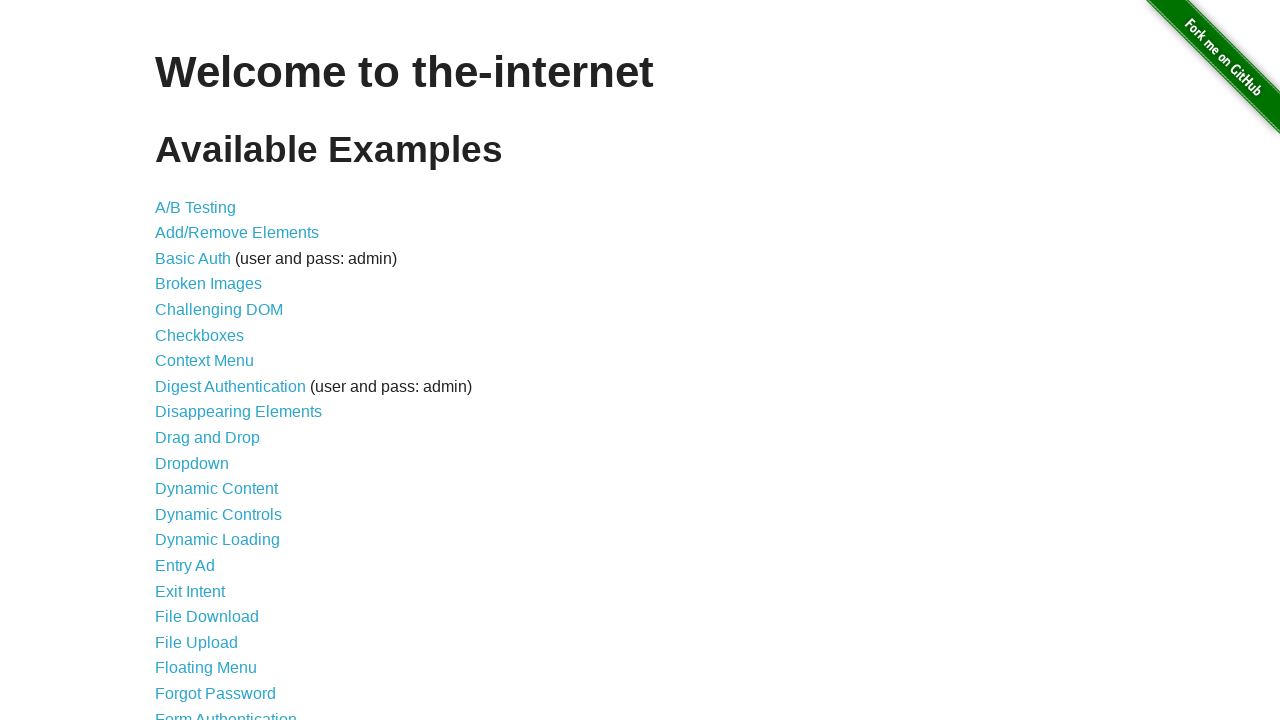

Added optimizelyOptOut cookie to opt out of A/B tests
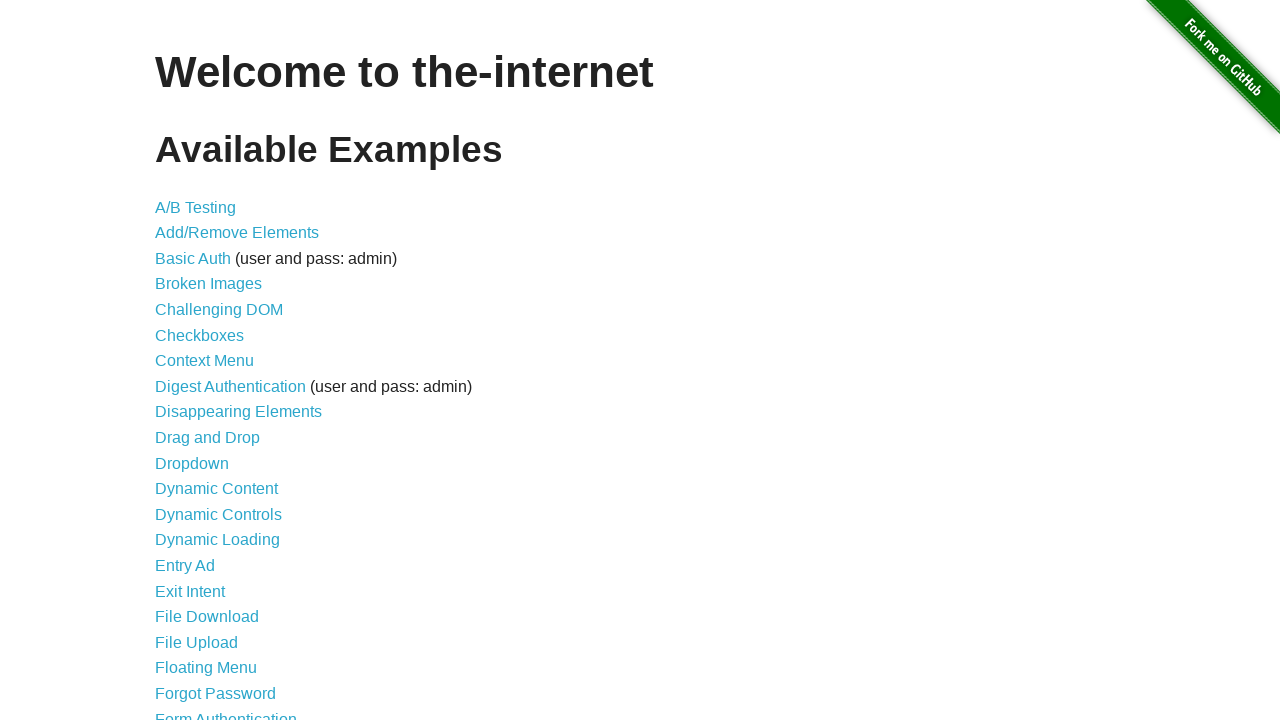

Navigated to A/B test page with opt-out cookie already set
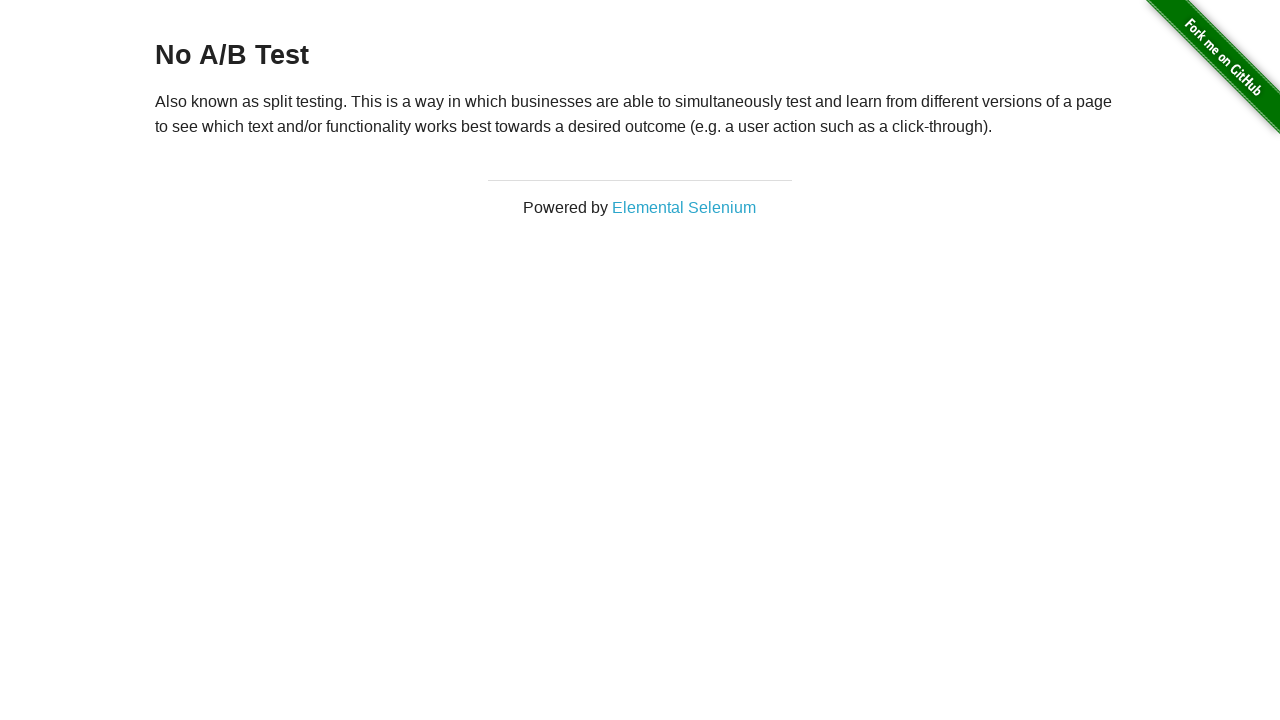

Verified A/B test page heading loaded, confirming opt-out is in effect
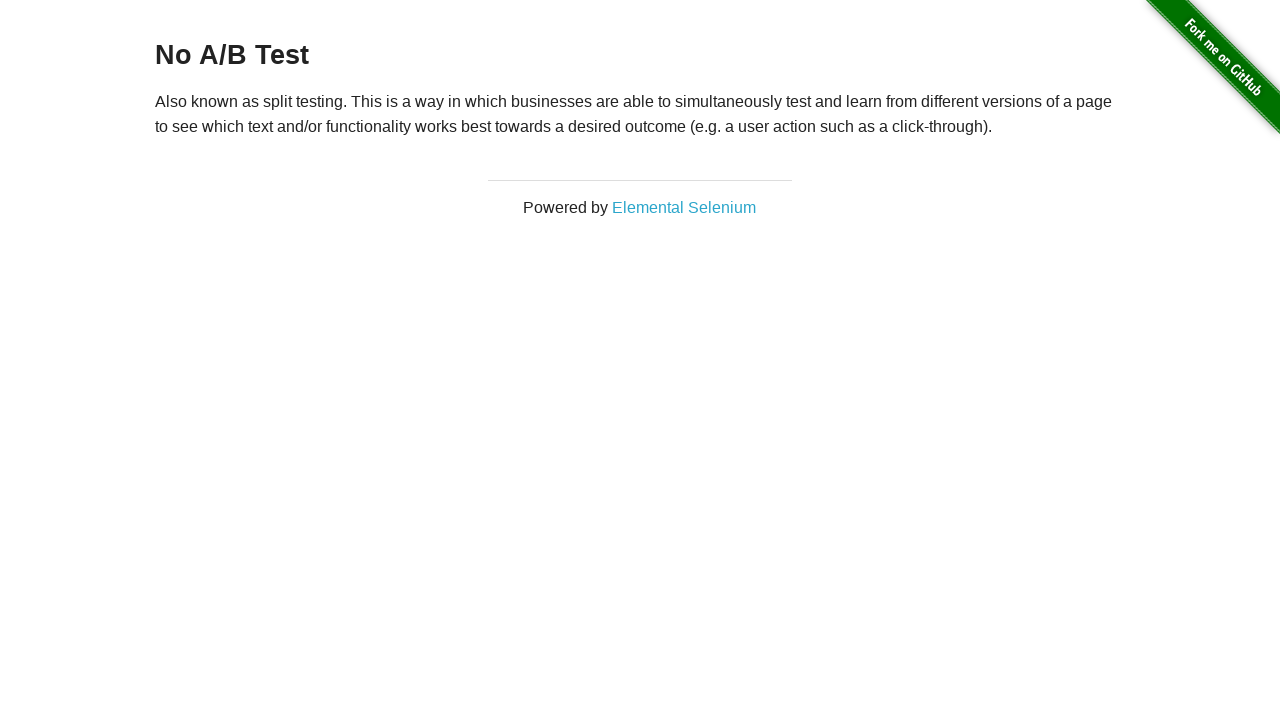

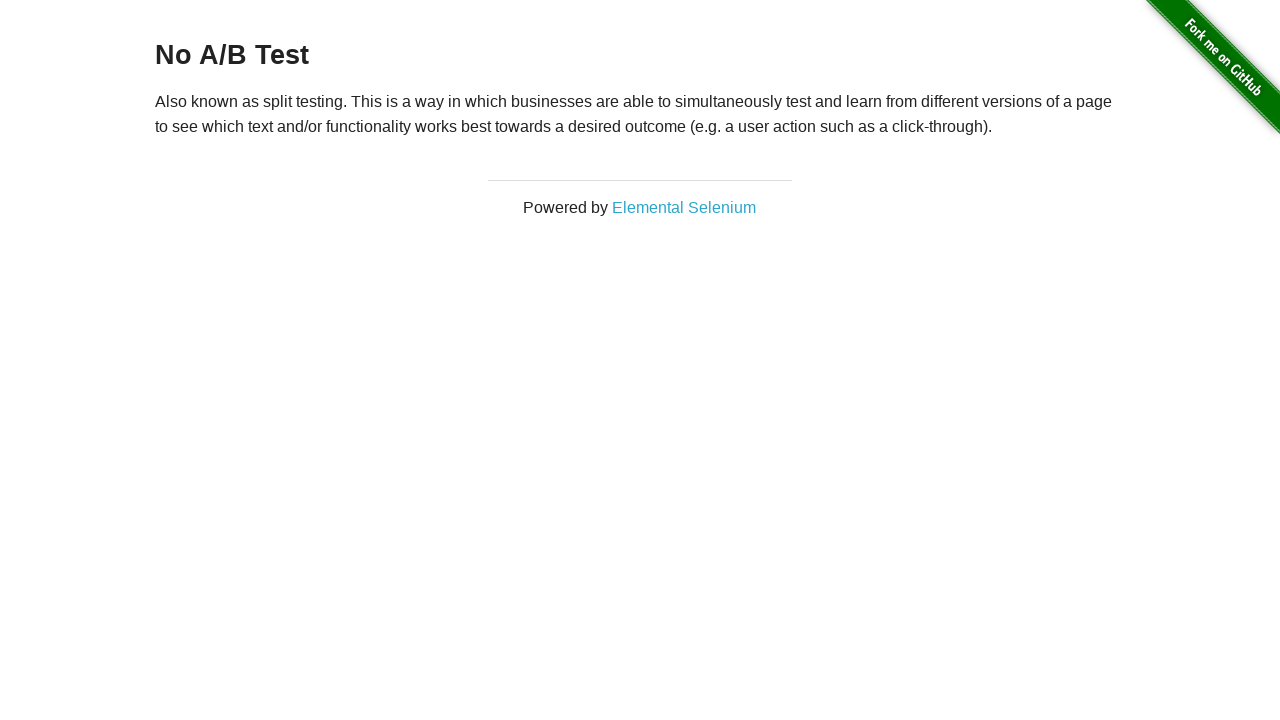